Tests dynamic content page by verifying rows are displayed and clicking on static content link

Starting URL: http://the-internet.herokuapp.com/dynamic_content

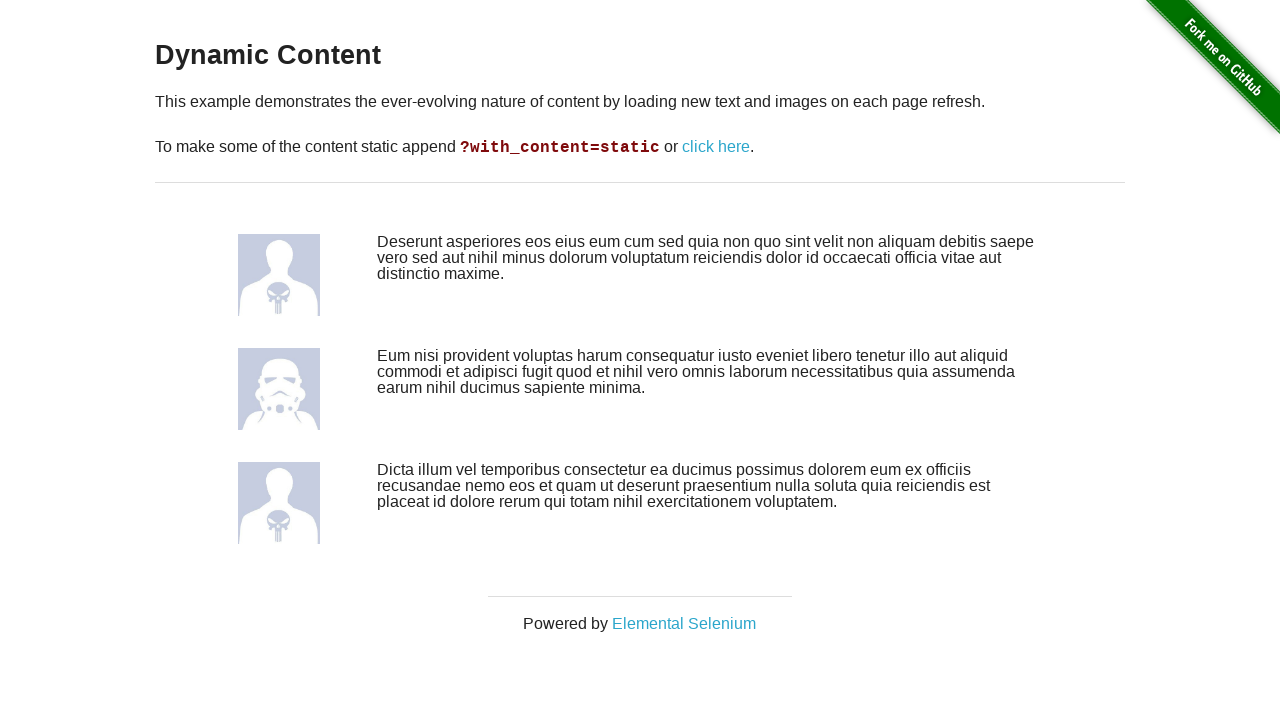

Waited for dynamic content rows to load
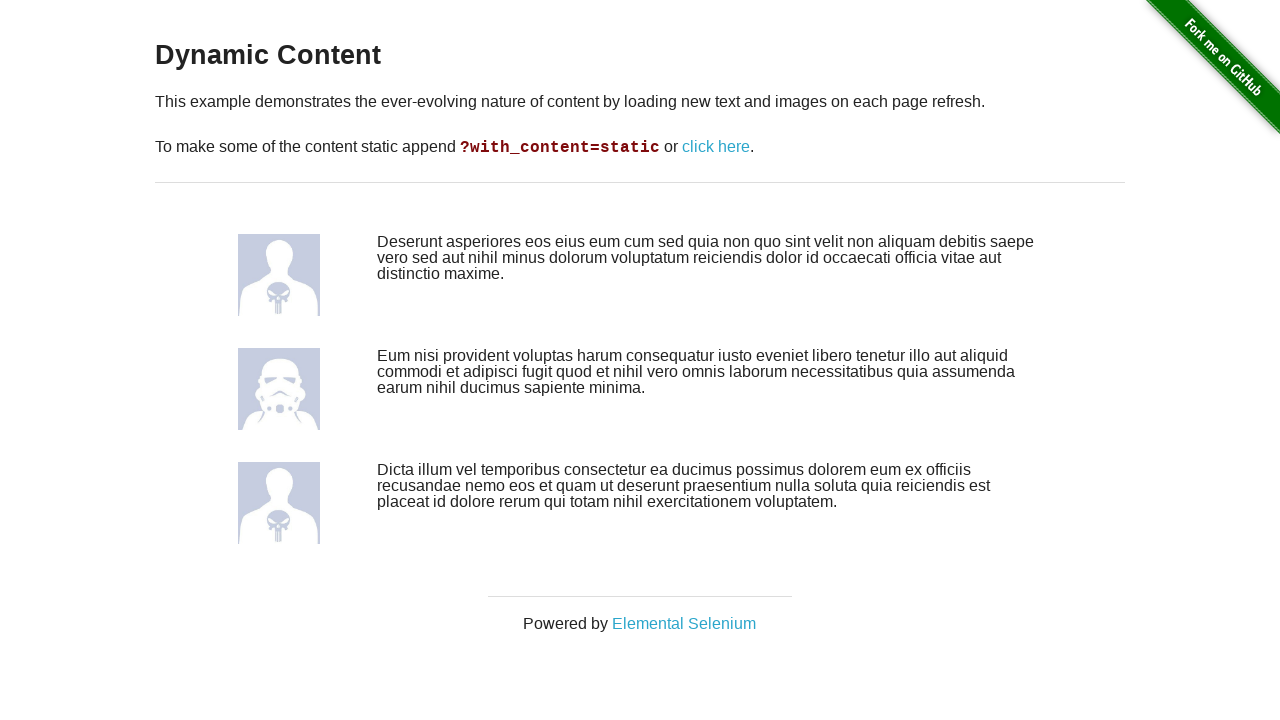

Clicked on 'click here' link to navigate to static content at (716, 147) on text=click here
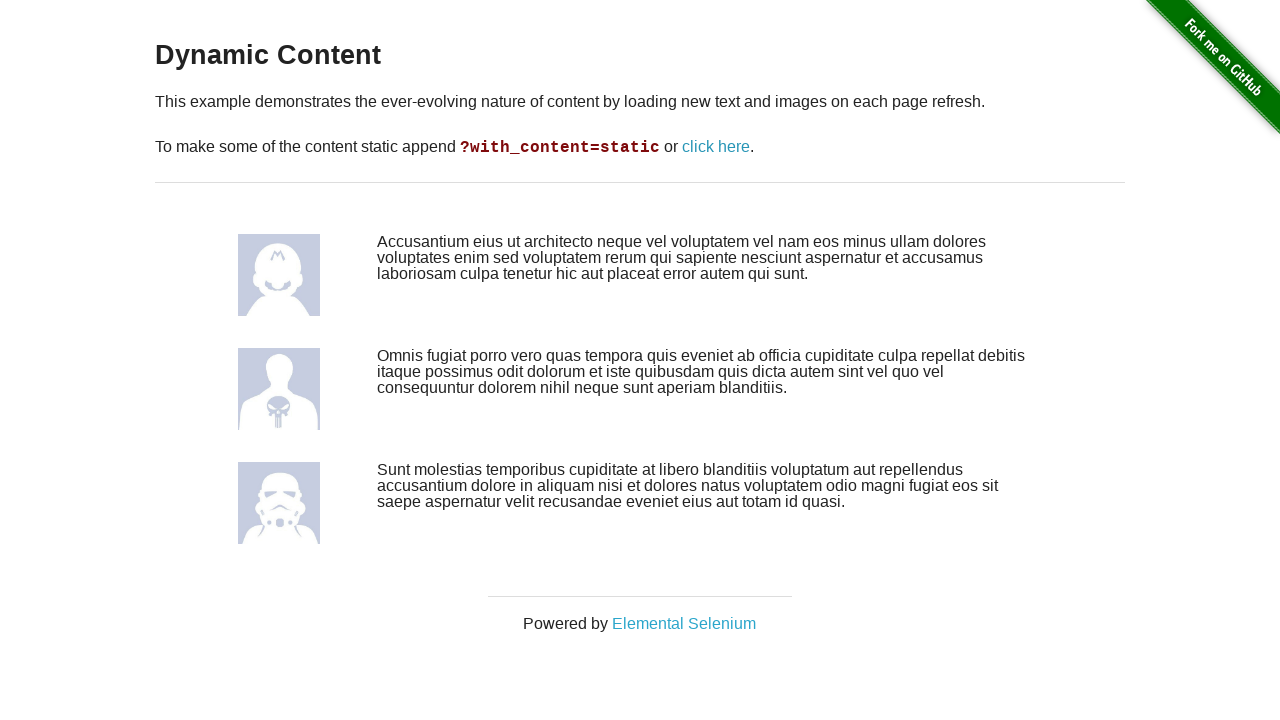

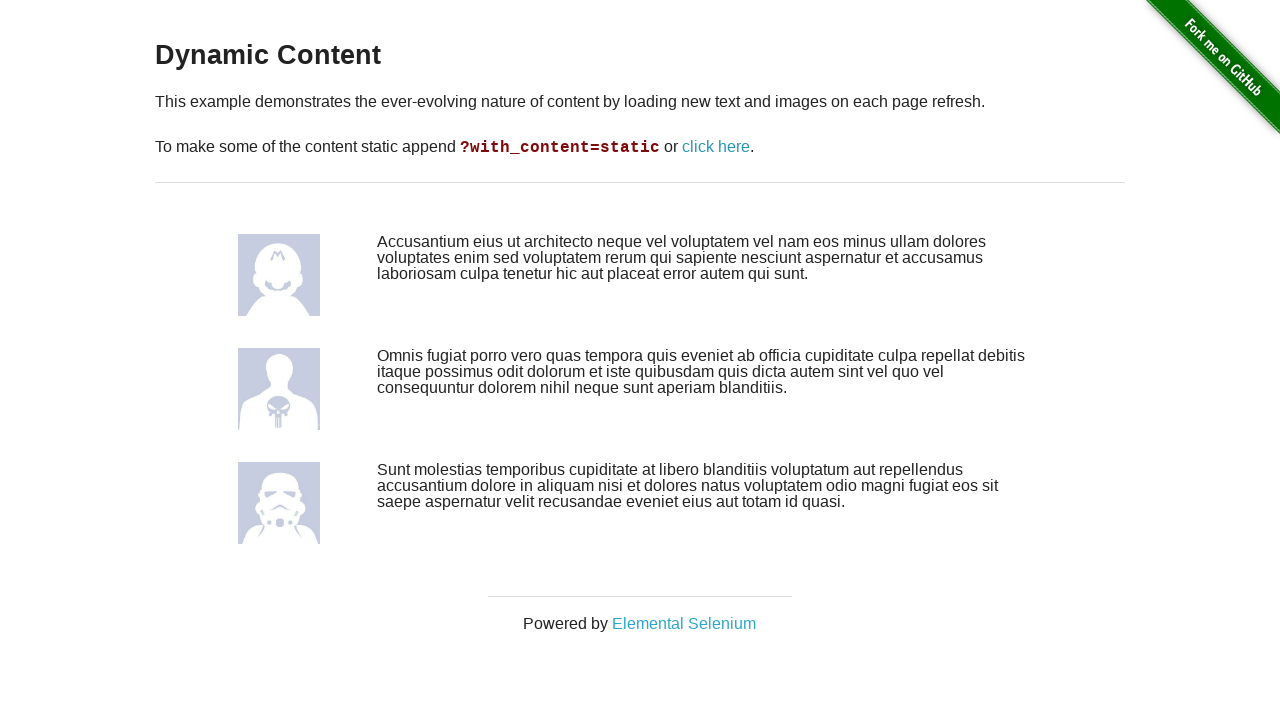